Tests flight booking dropdown functionality by selecting origin and destination cities from dropdown menus

Starting URL: https://rahulshettyacademy.com/dropdownsPractise/

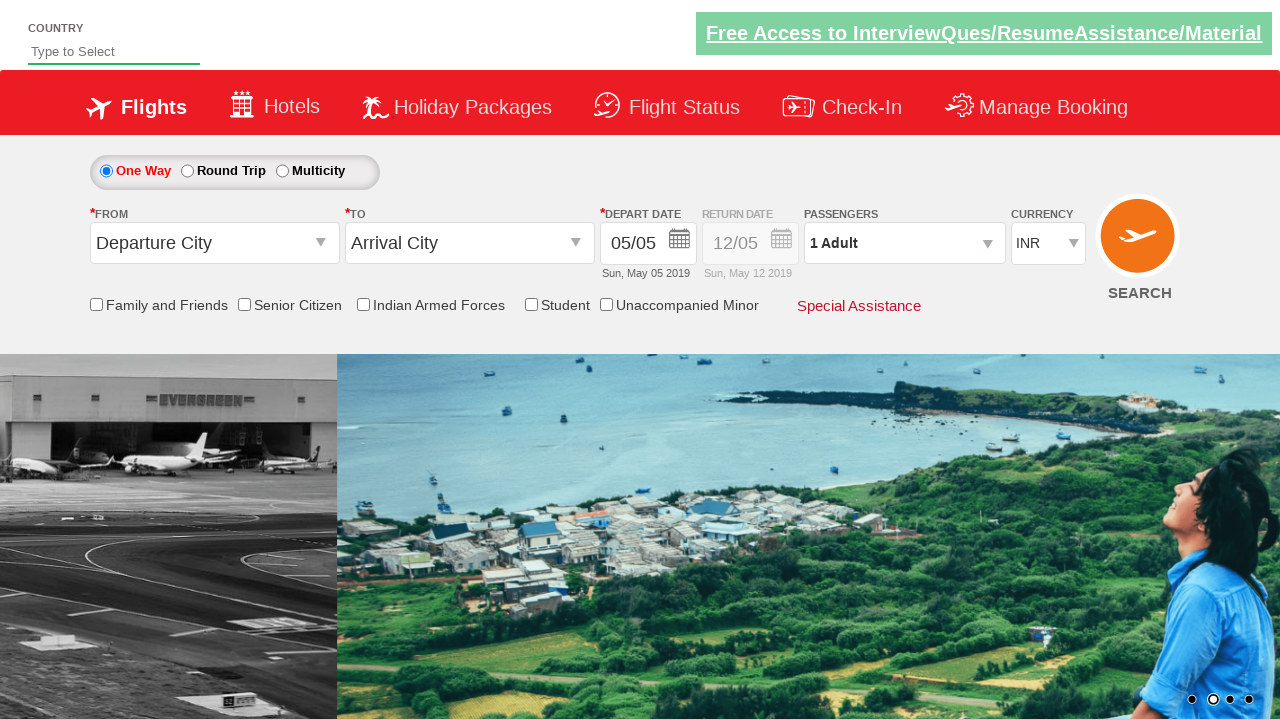

Clicked origin station dropdown at (214, 243) on #ctl00_mainContent_ddl_originStation1_CTXT
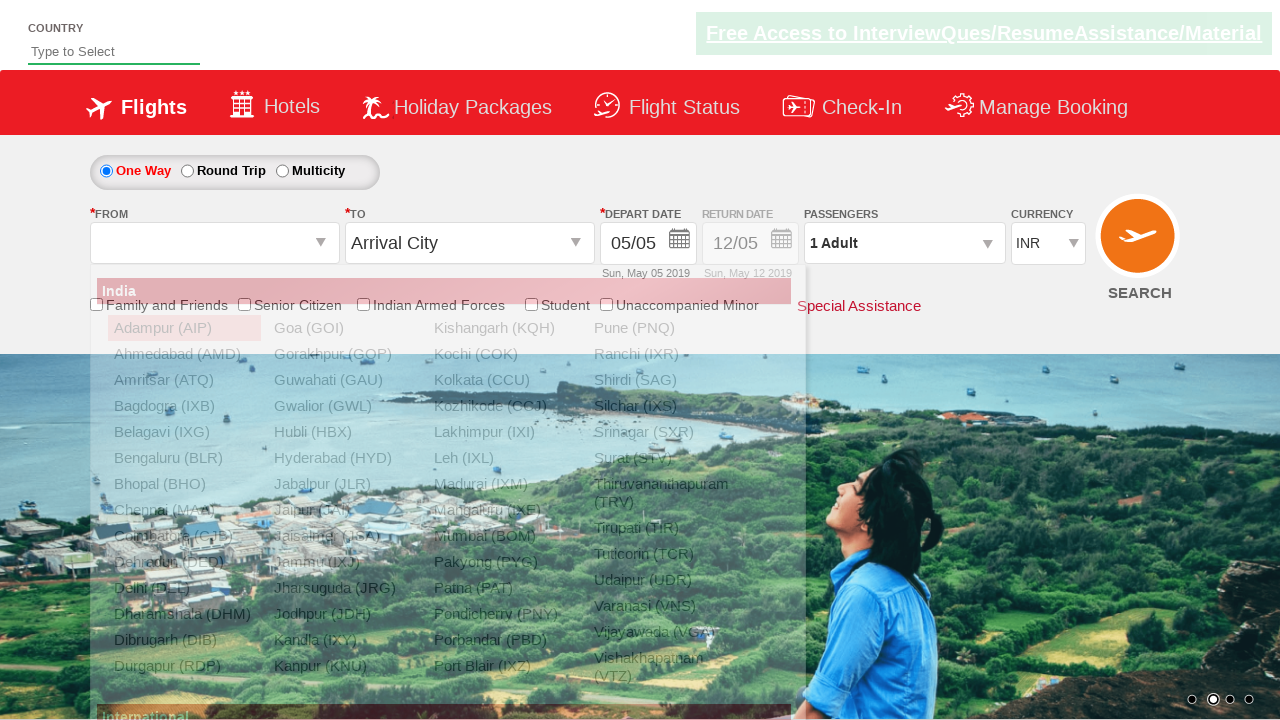

Selected Bangalore (BLR) as origin city at (184, 458) on (//a[@value='BLR'])[1]
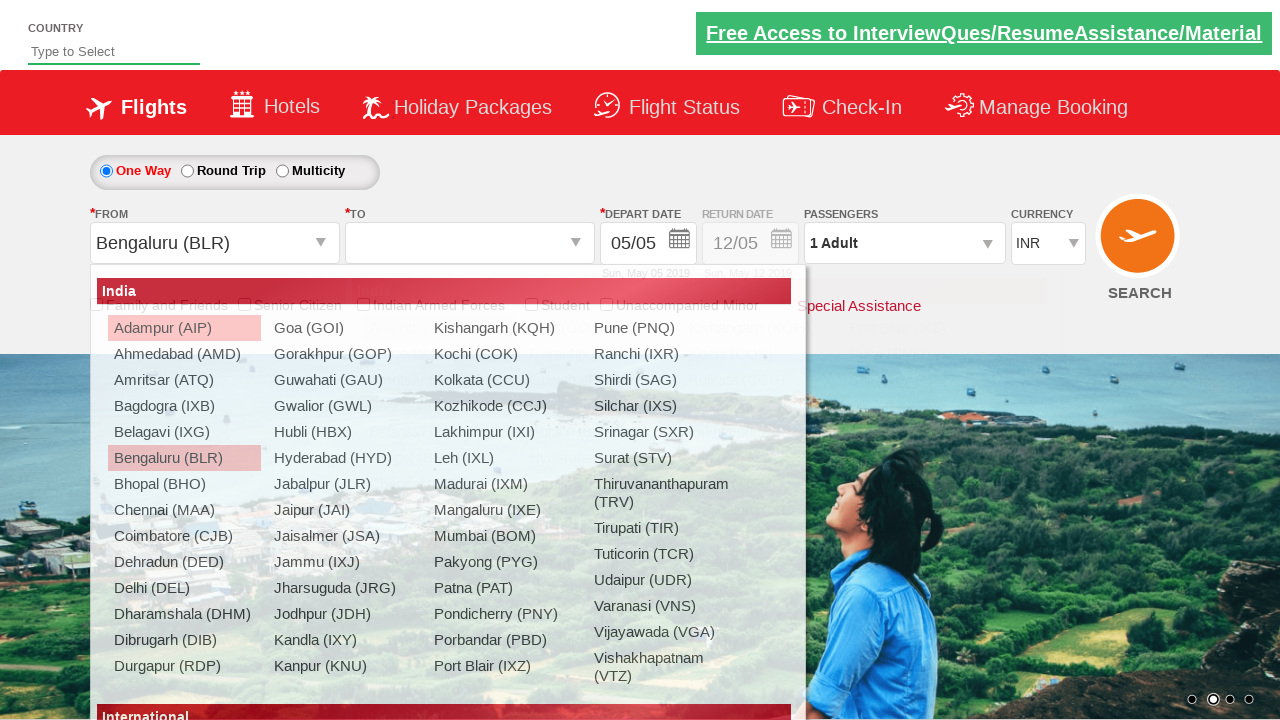

Clicked destination station dropdown at (470, 243) on #ctl00_mainContent_ddl_destinationStation1_CTXT
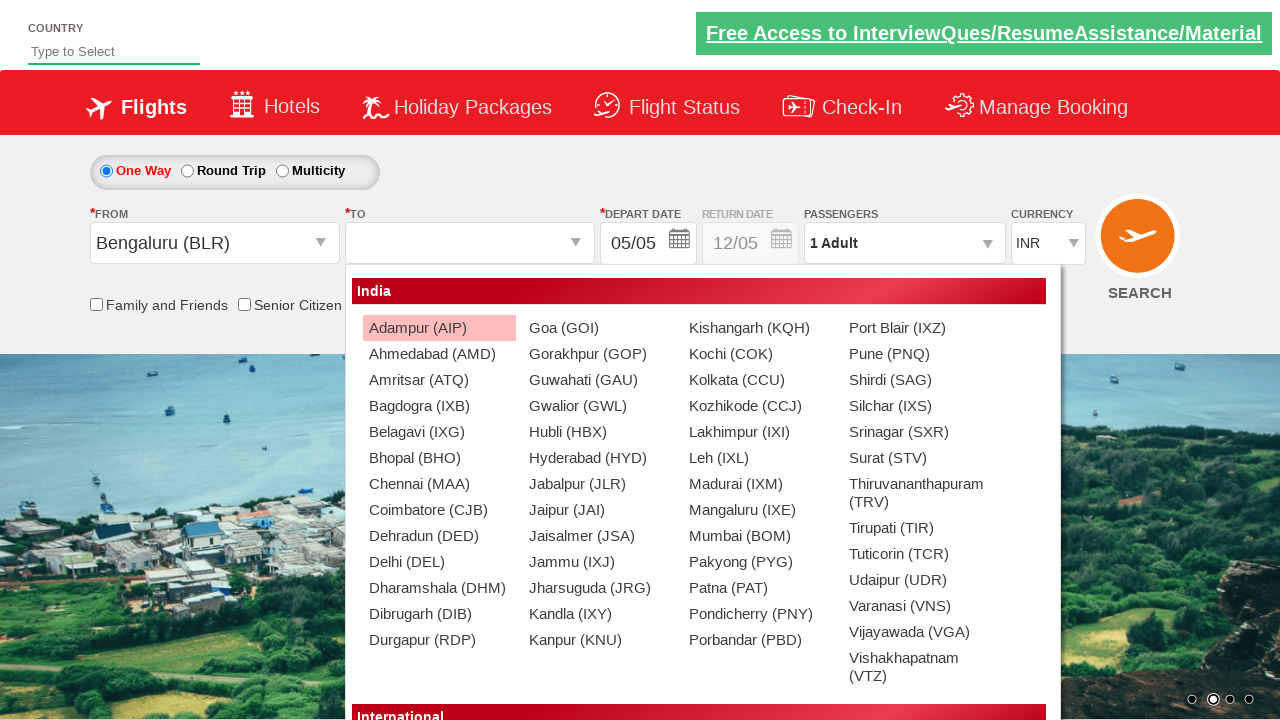

Selected Chennai (MAA) as destination city at (439, 484) on (//a[@value='MAA'])[2]
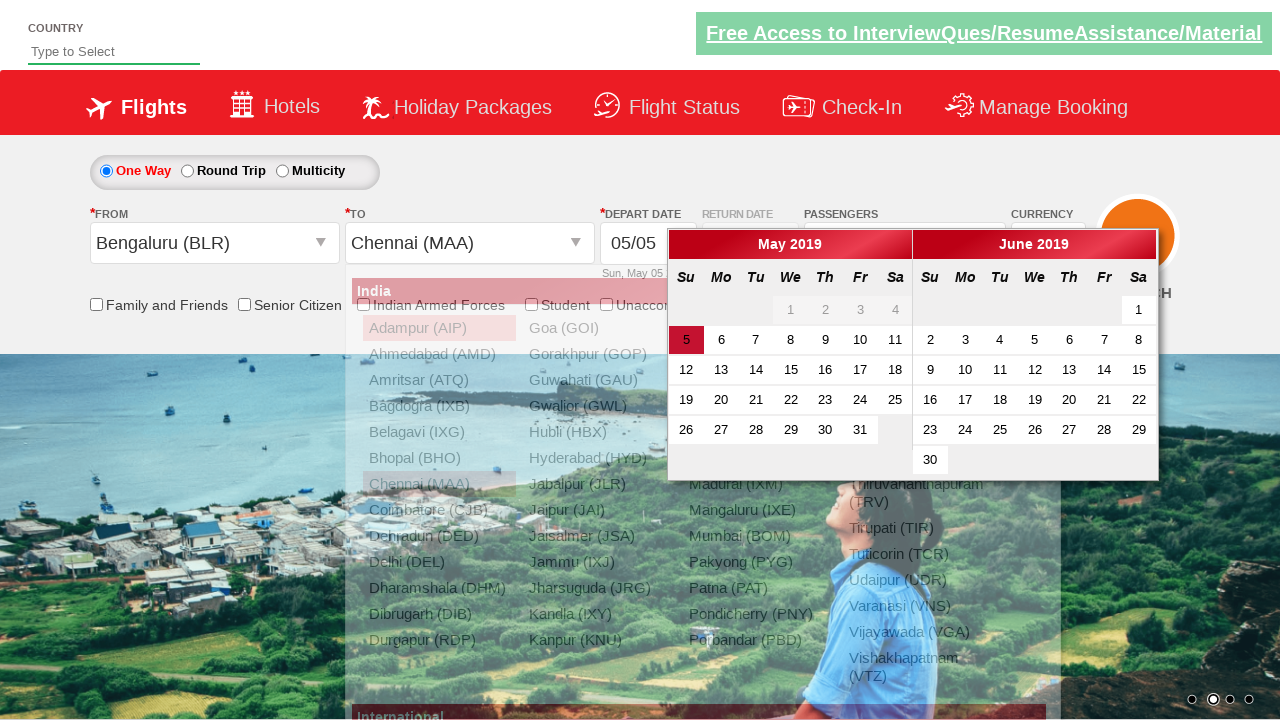

Waited for selection to complete
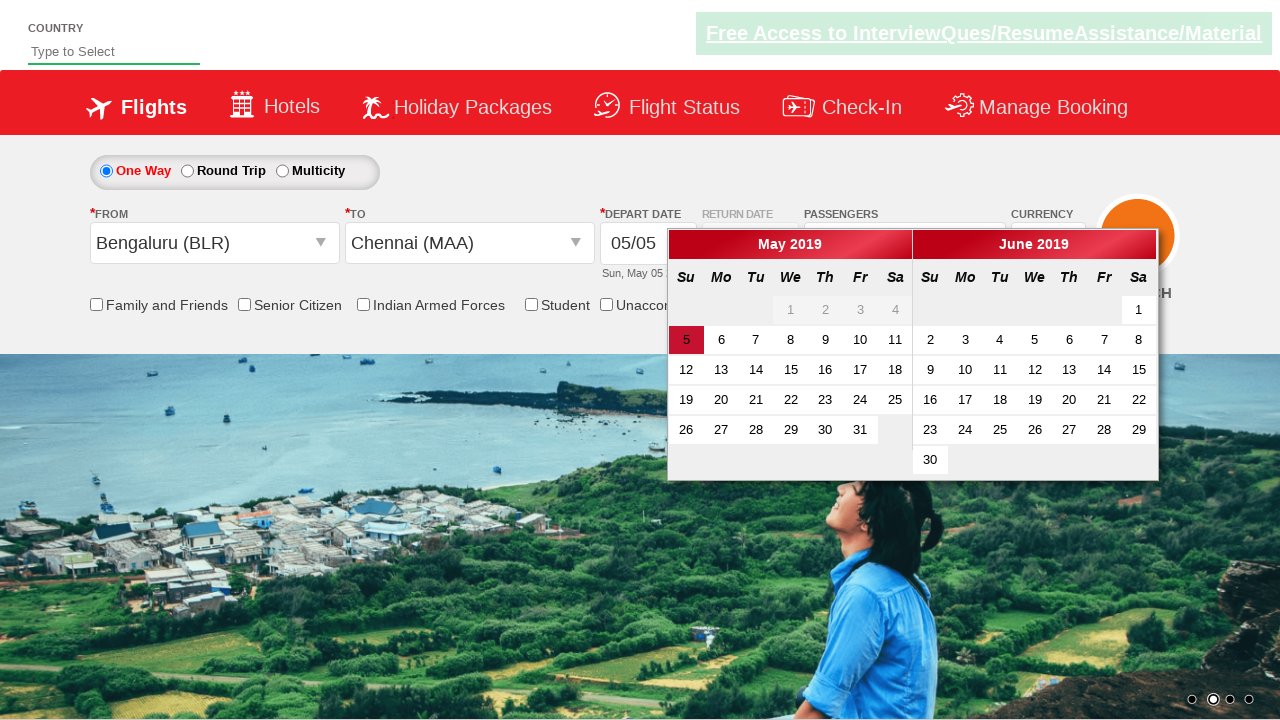

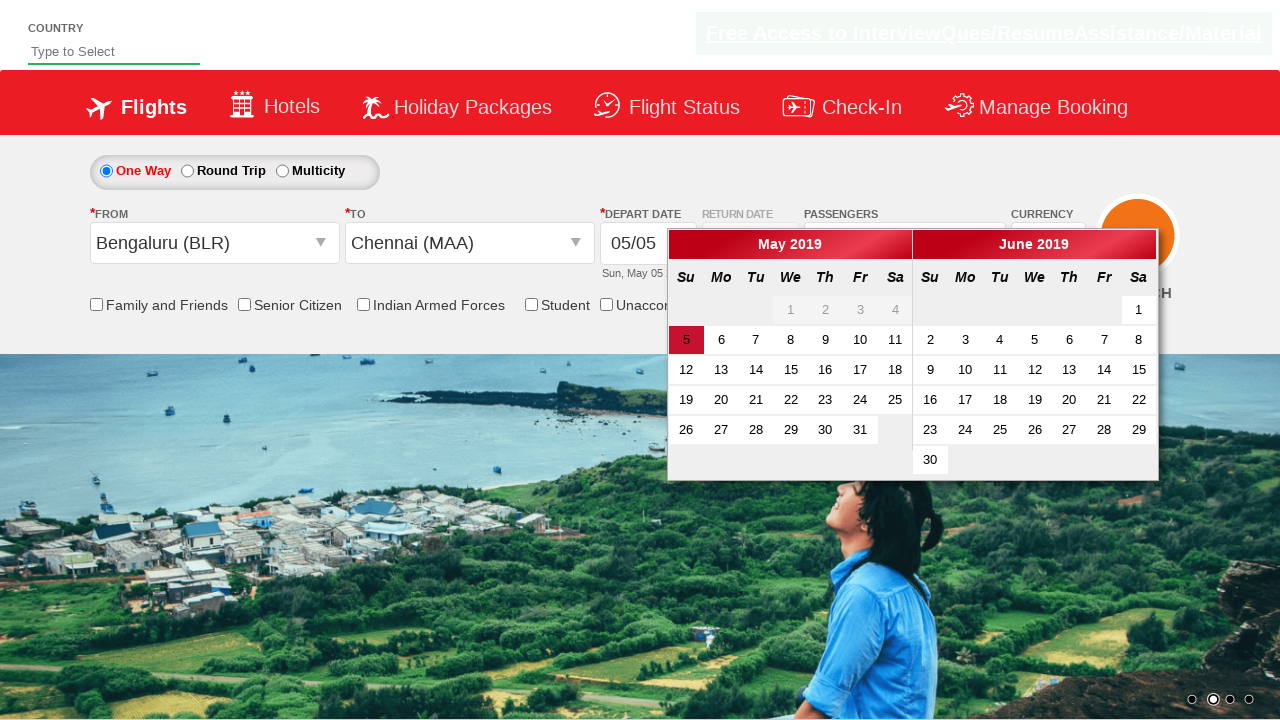